Tests the Selenium course content page by clicking on the "Overview" tab and verifying that the overview content is displayed

Starting URL: http://greenstech.in/selenium-course-content.html

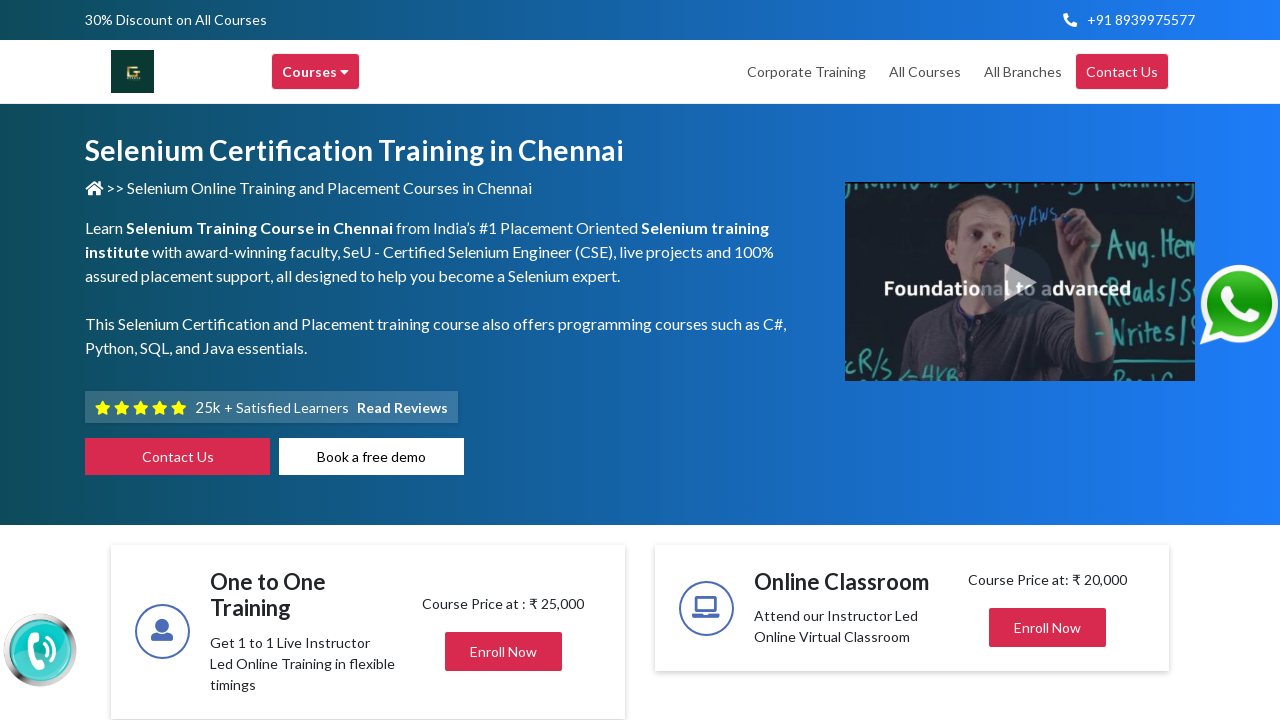

Clicked on the Overview tab at (504, 361) on #overview-tab
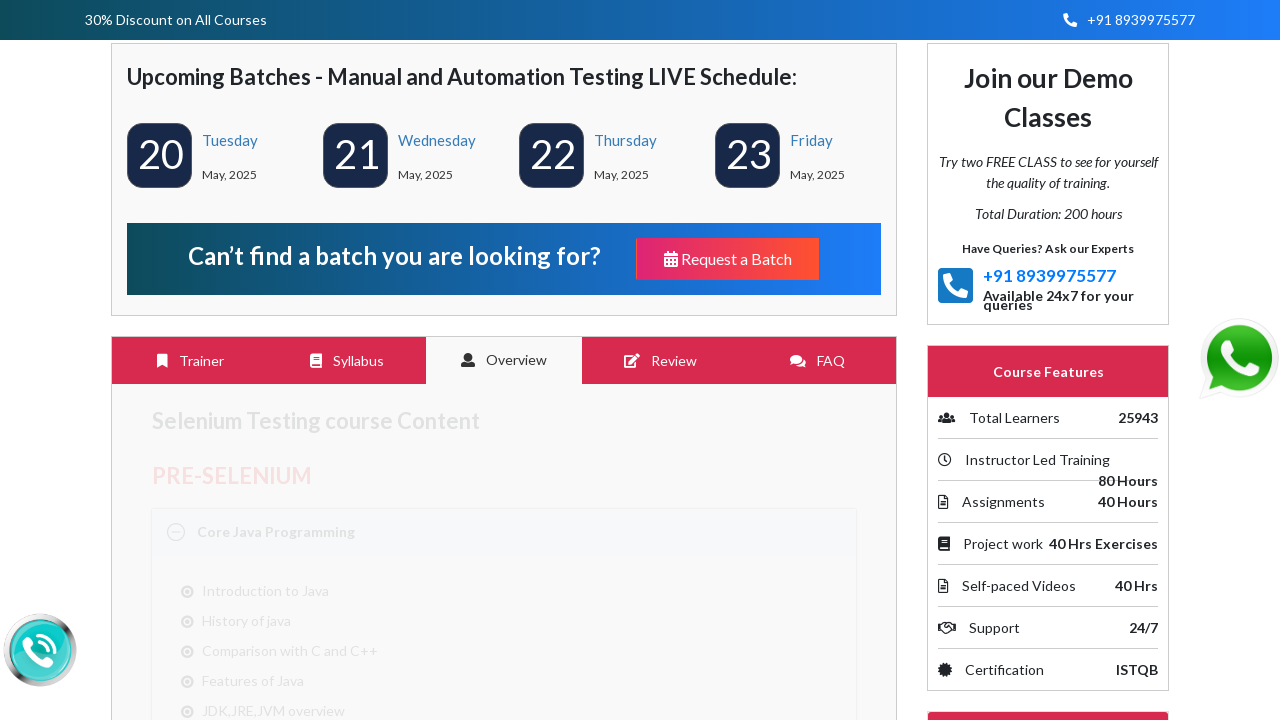

Overview content loaded and verified
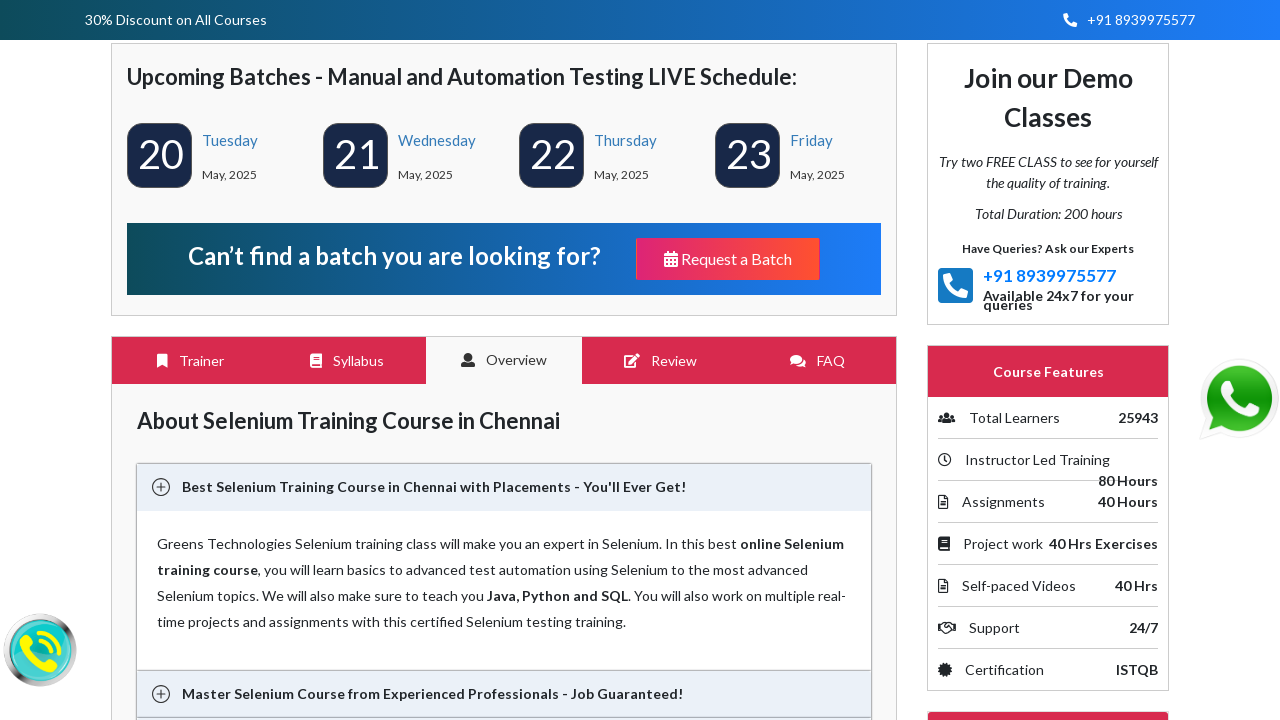

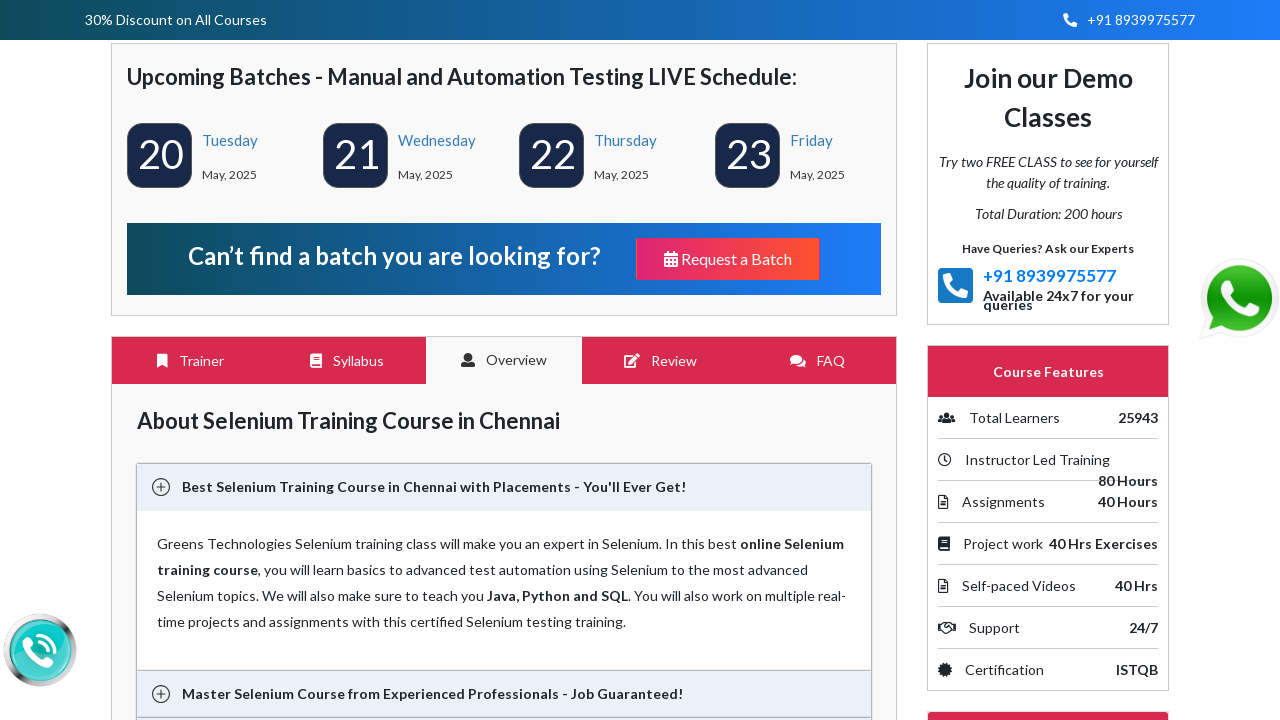